Tests double-click functionality on a button within an iframe on W3Schools' try-it editor page

Starting URL: https://www.w3schools.com/tags/tryit.asp?filename=tryhtml5_ev_ondblclick3

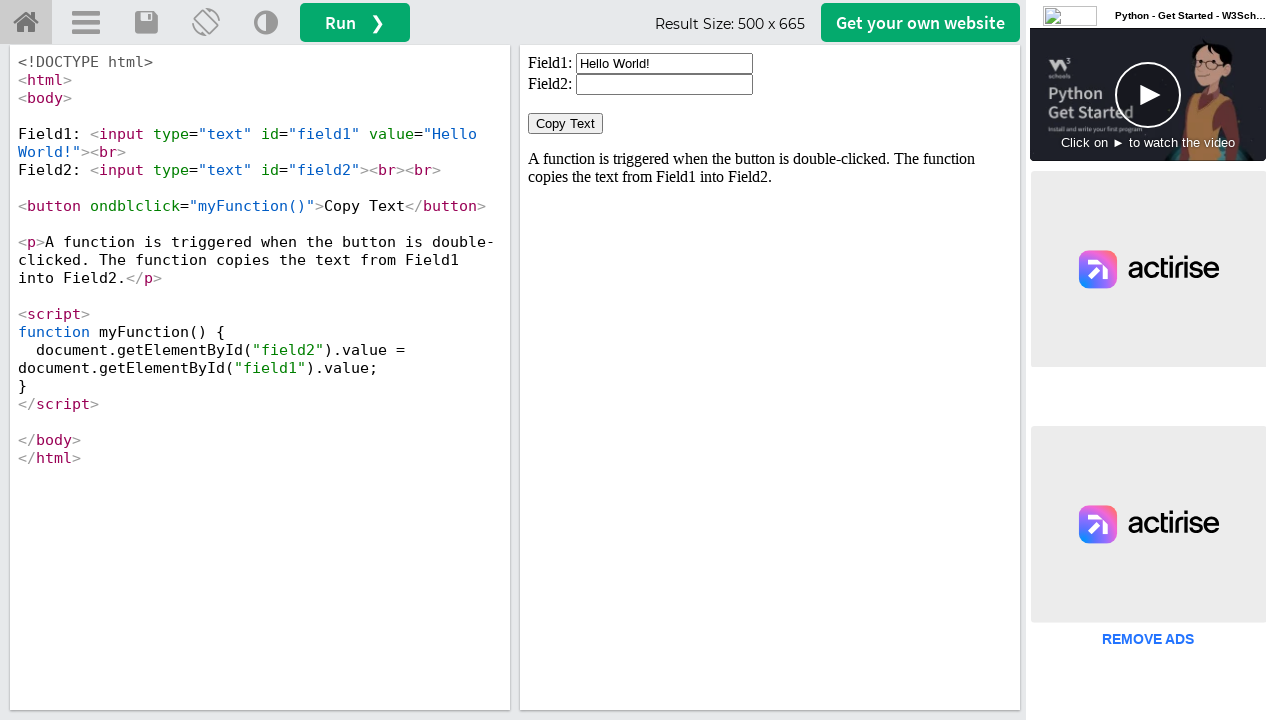

Located the iframe element with id 'iframeResult'
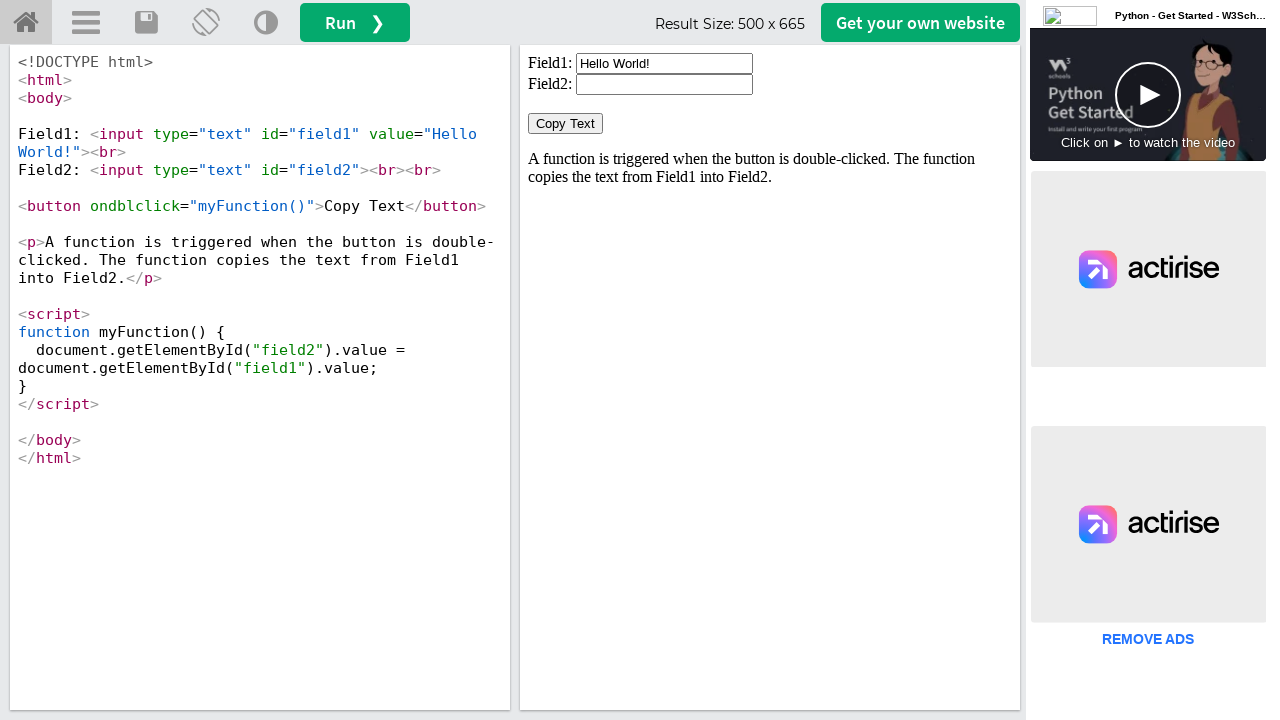

Double-clicked the 'Copy Text' button within the iframe at (566, 124) on #iframeResult >> internal:control=enter-frame >> xpath=//button[normalize-space(
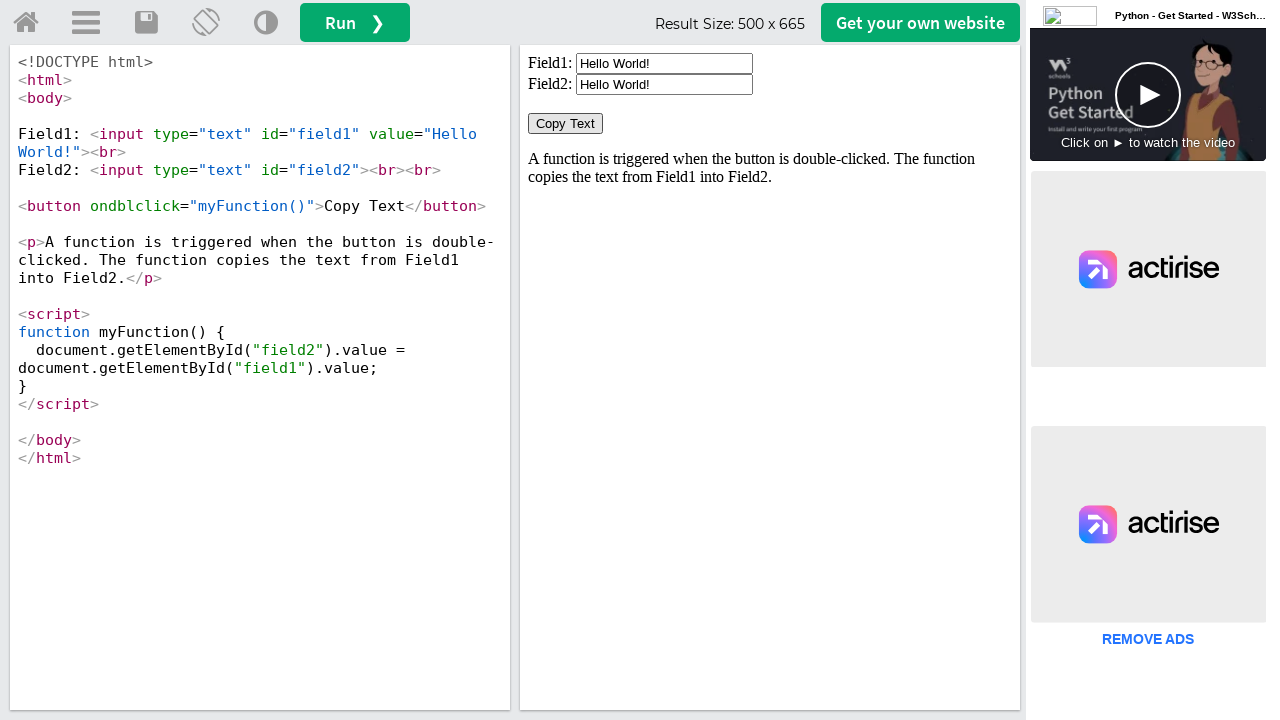

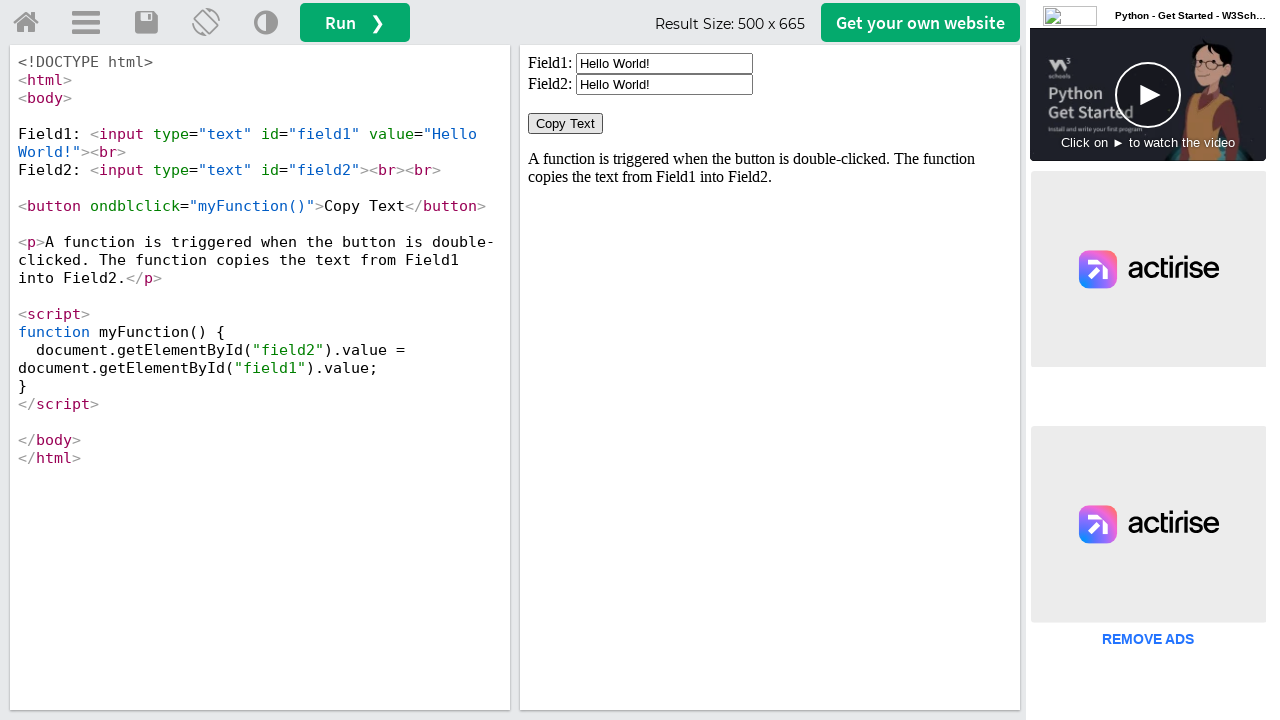